Navigates to JPL Mars Space Images page and clicks the "FULL IMAGE" button to view the featured Mars image in a lightbox/fancybox overlay.

Starting URL: https://data-class-jpl-space.s3.amazonaws.com/JPL_Space/index.html

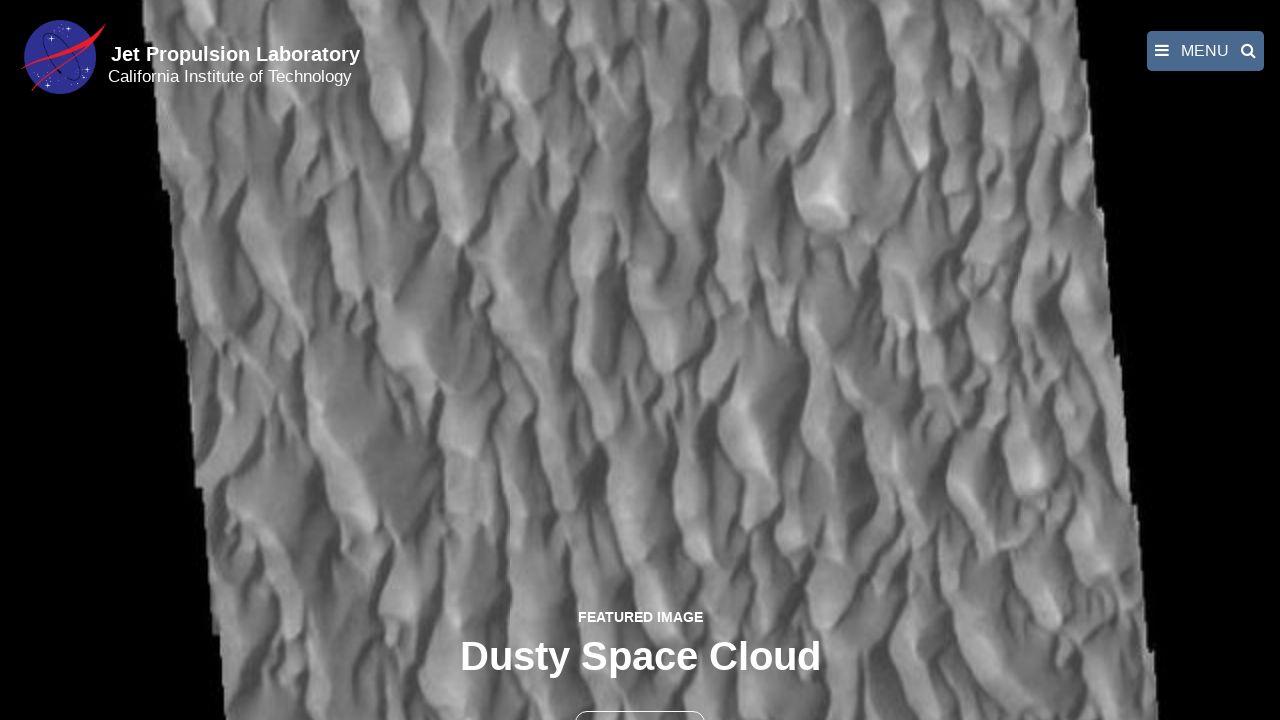

Clicked the 'FULL IMAGE' button to view featured Mars image at (640, 699) on button.btn.btn-outline-light
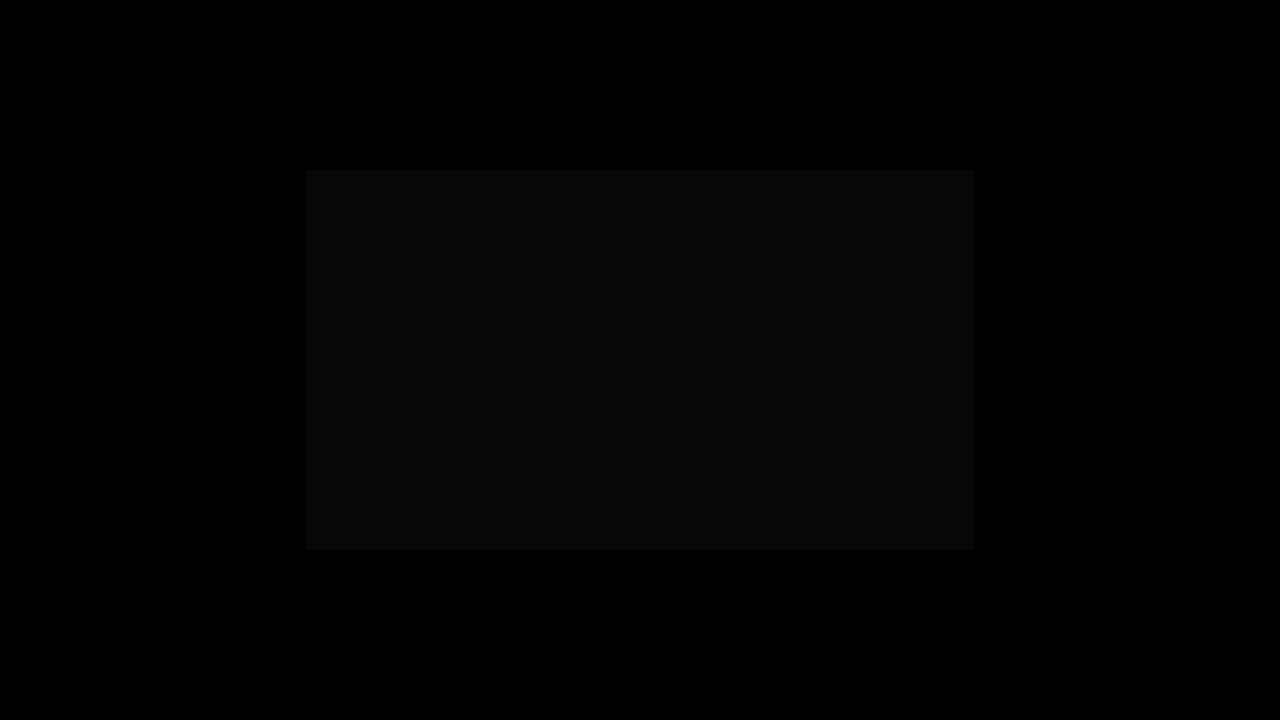

Featured Mars image loaded in lightbox overlay
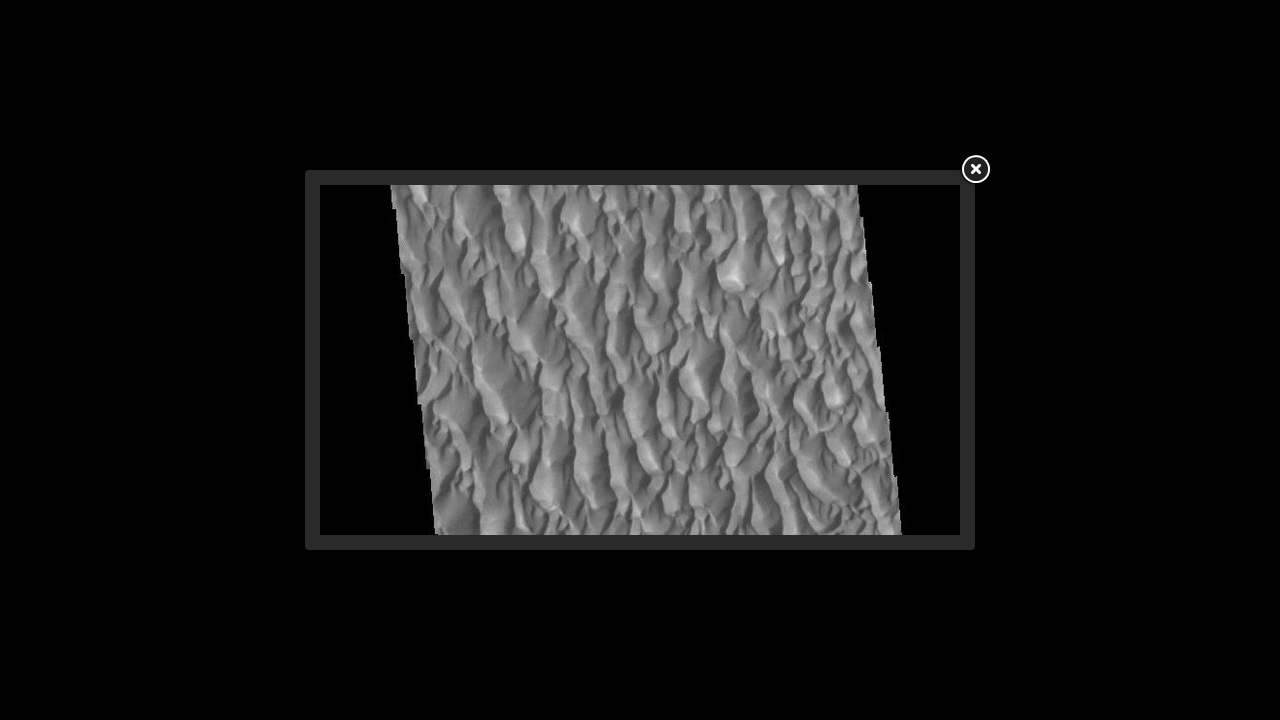

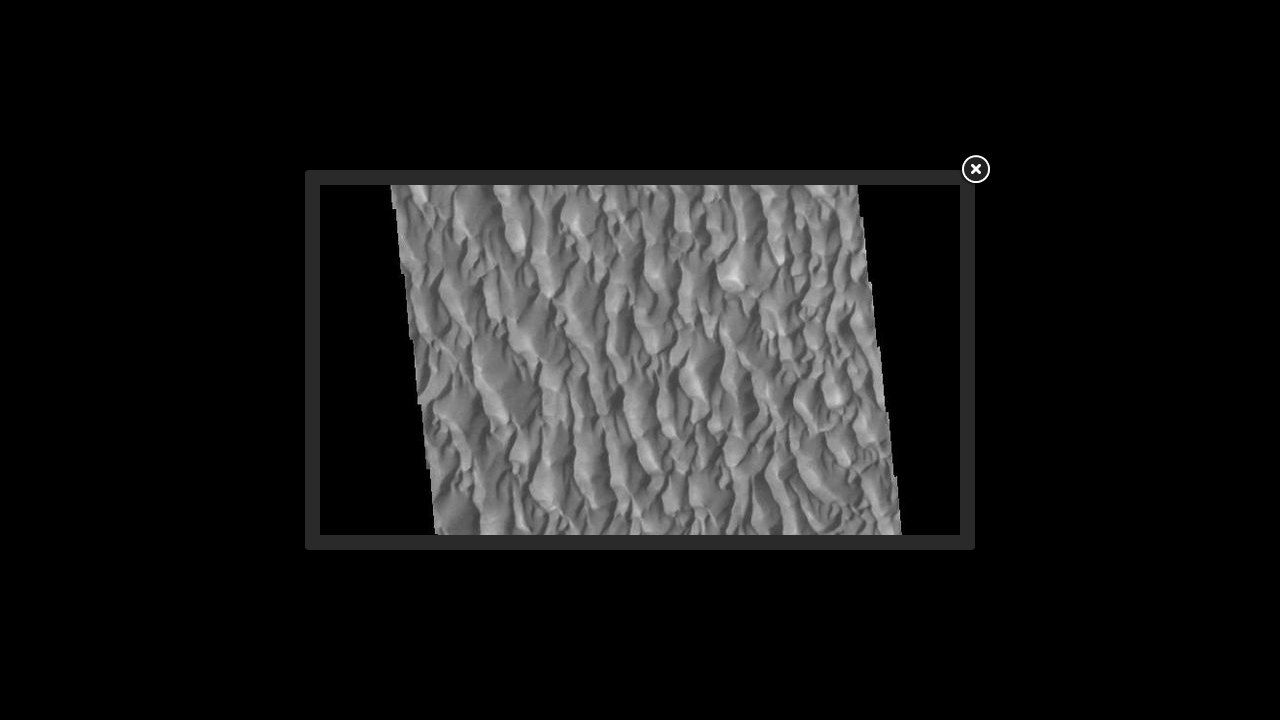